Tests navigation to the theatre category by clicking the theatre dropdown and verifying event listings load

Starting URL: https://www.tomsarkgh.am/

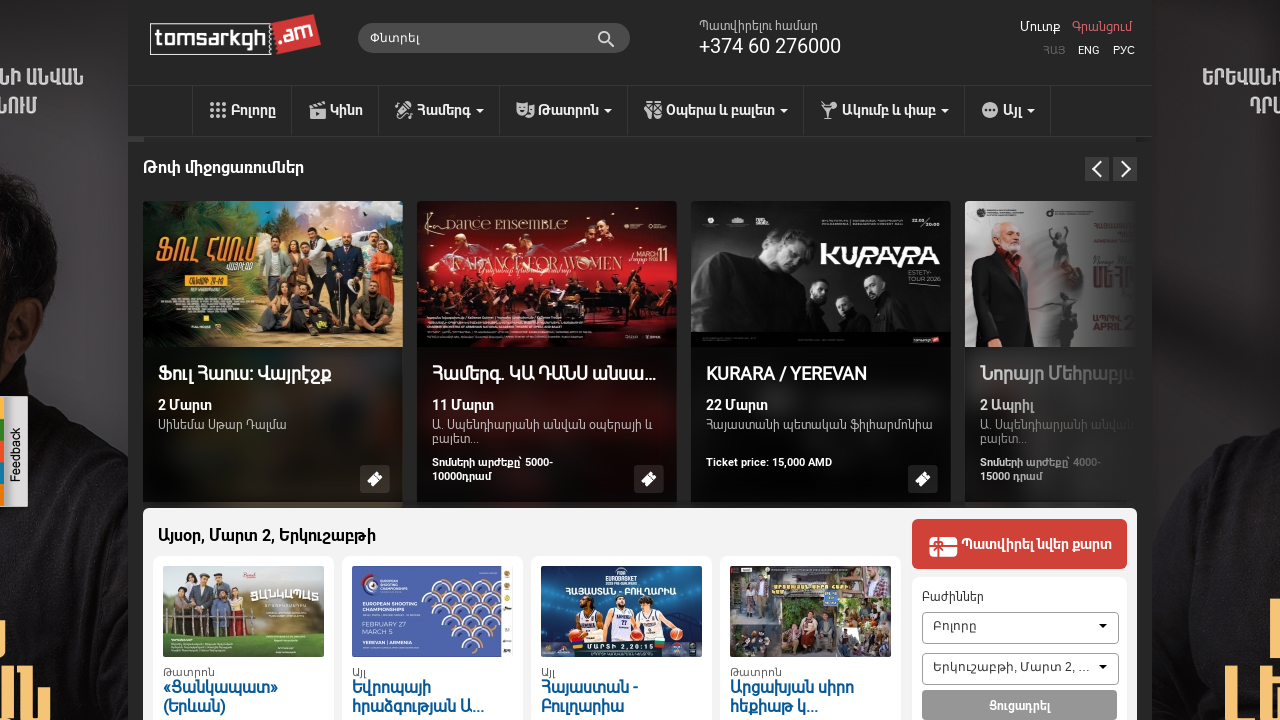

Waited for page to load with networkidle state
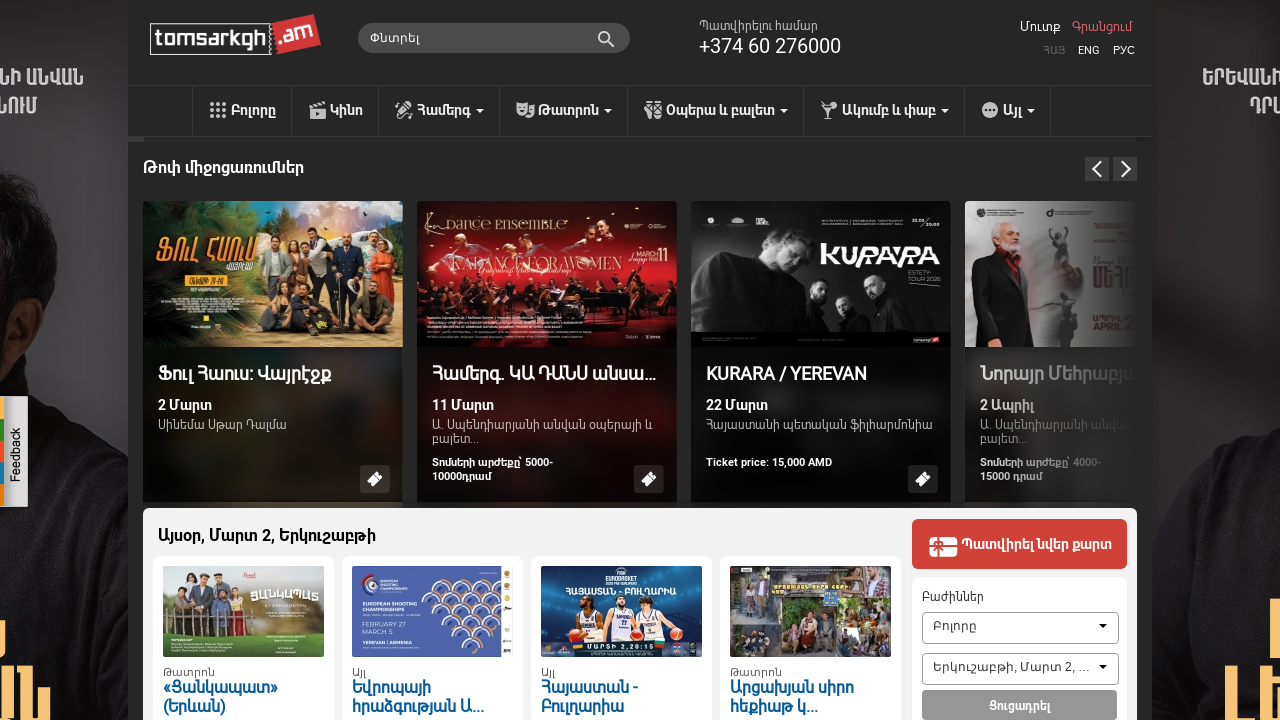

Clicked on theatre category dropdown at (564, 111) on #drop5
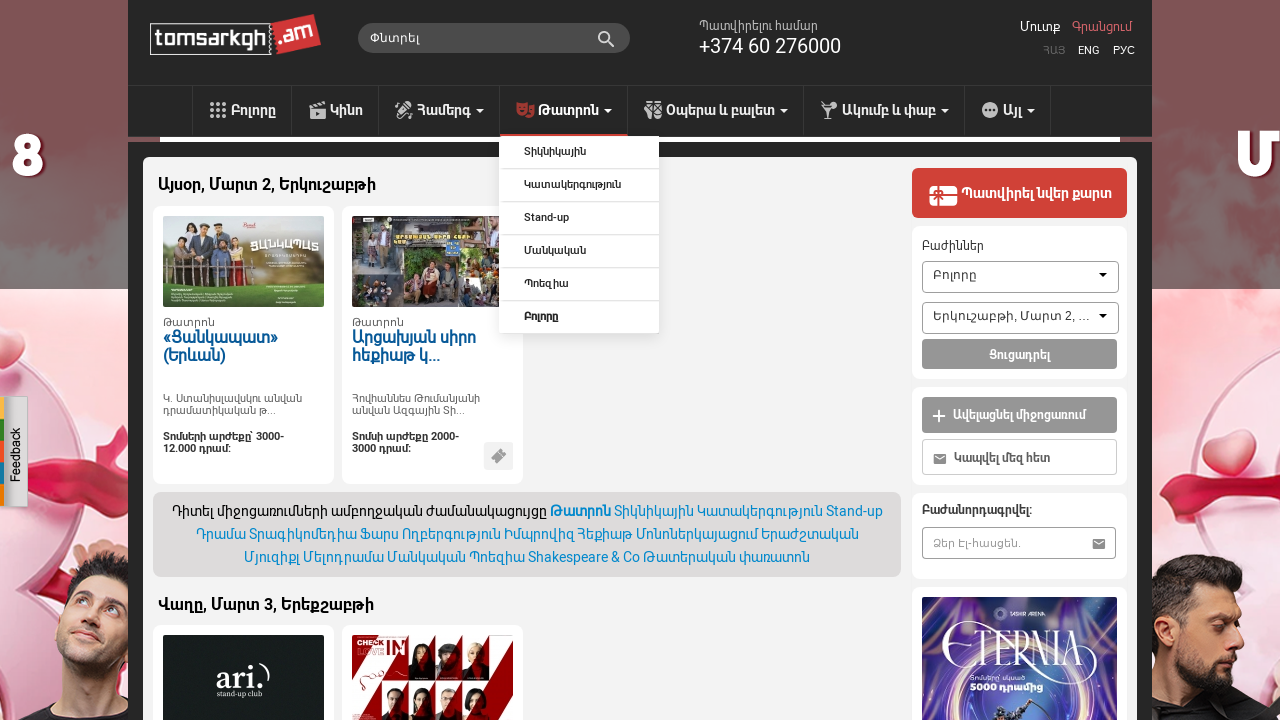

Waited for event listings to load in theatre category
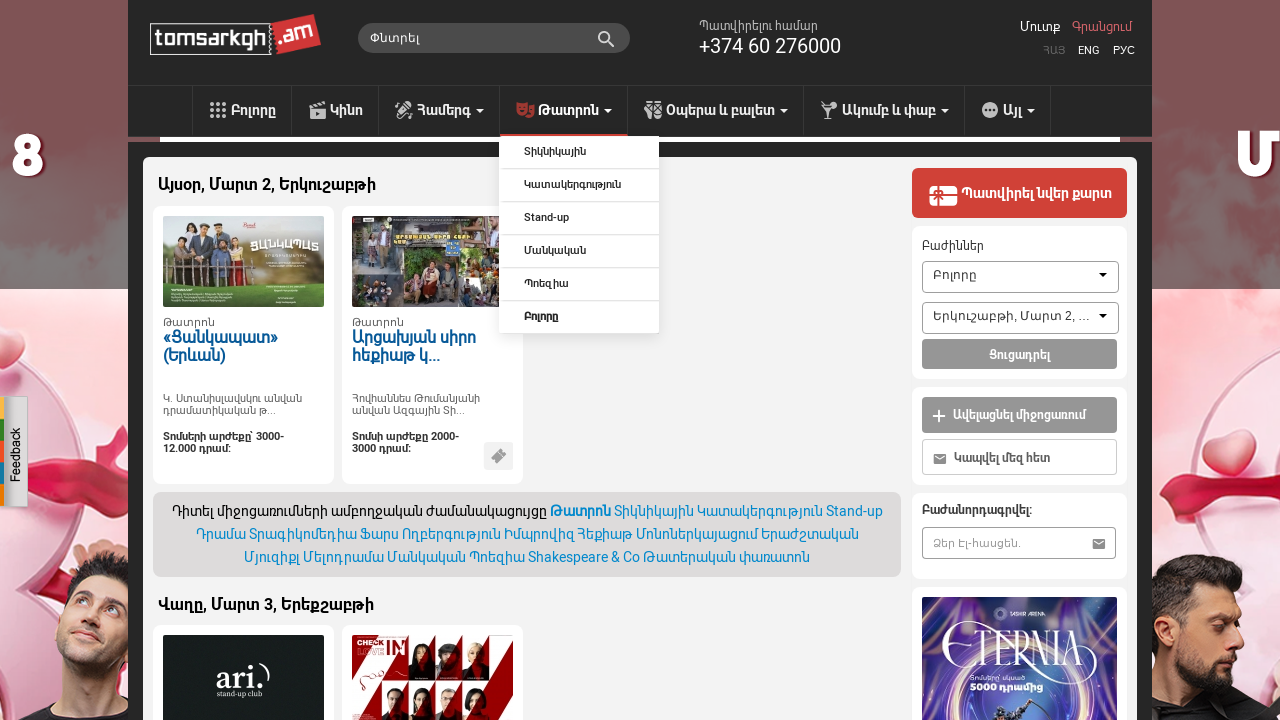

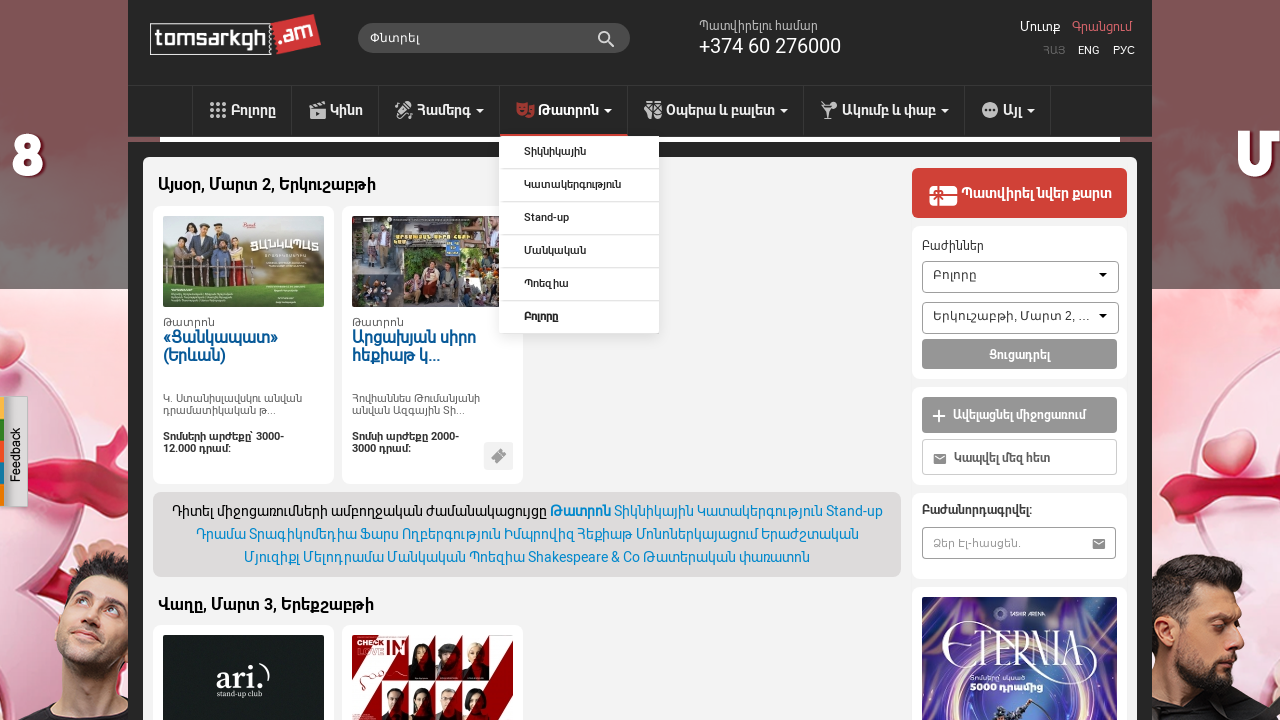